Tests an e-commerce grocery shopping flow by searching for products containing "ca", adding Cashews to cart, and proceeding through checkout to place an order.

Starting URL: https://rahulshettyacademy.com/seleniumPractise/#/

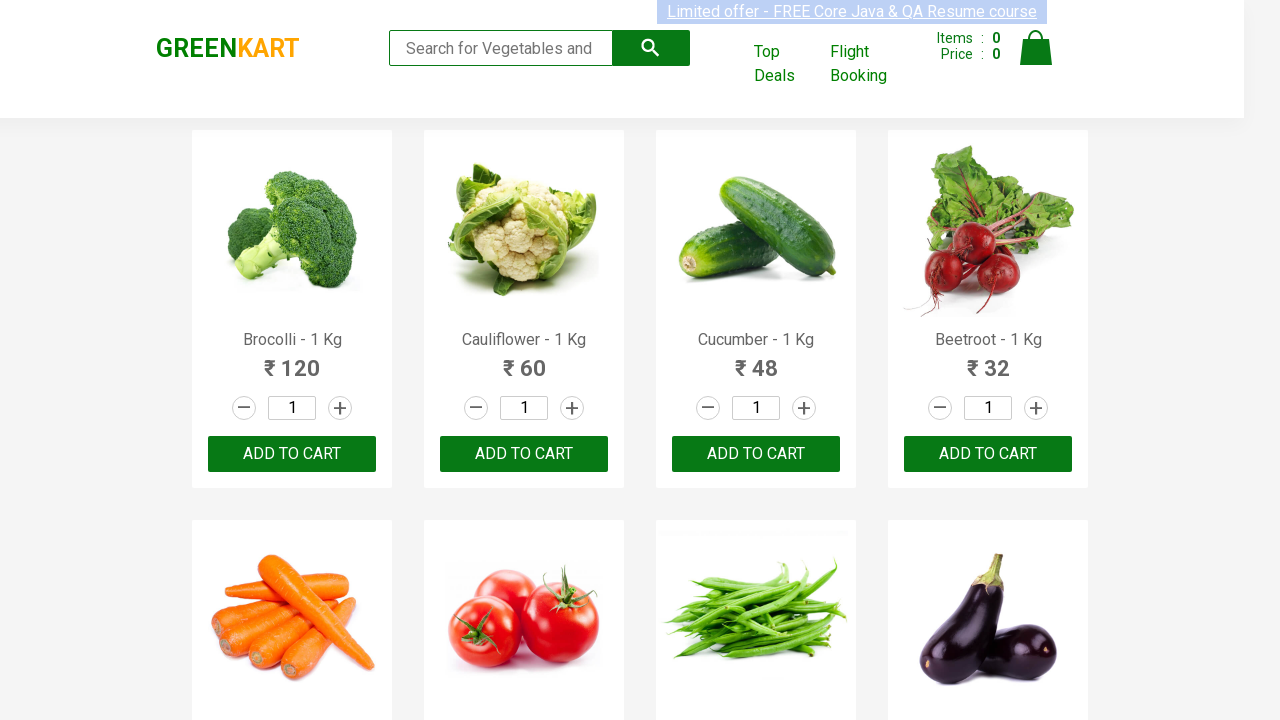

Filled search box with 'ca' to filter products on .search-keyword
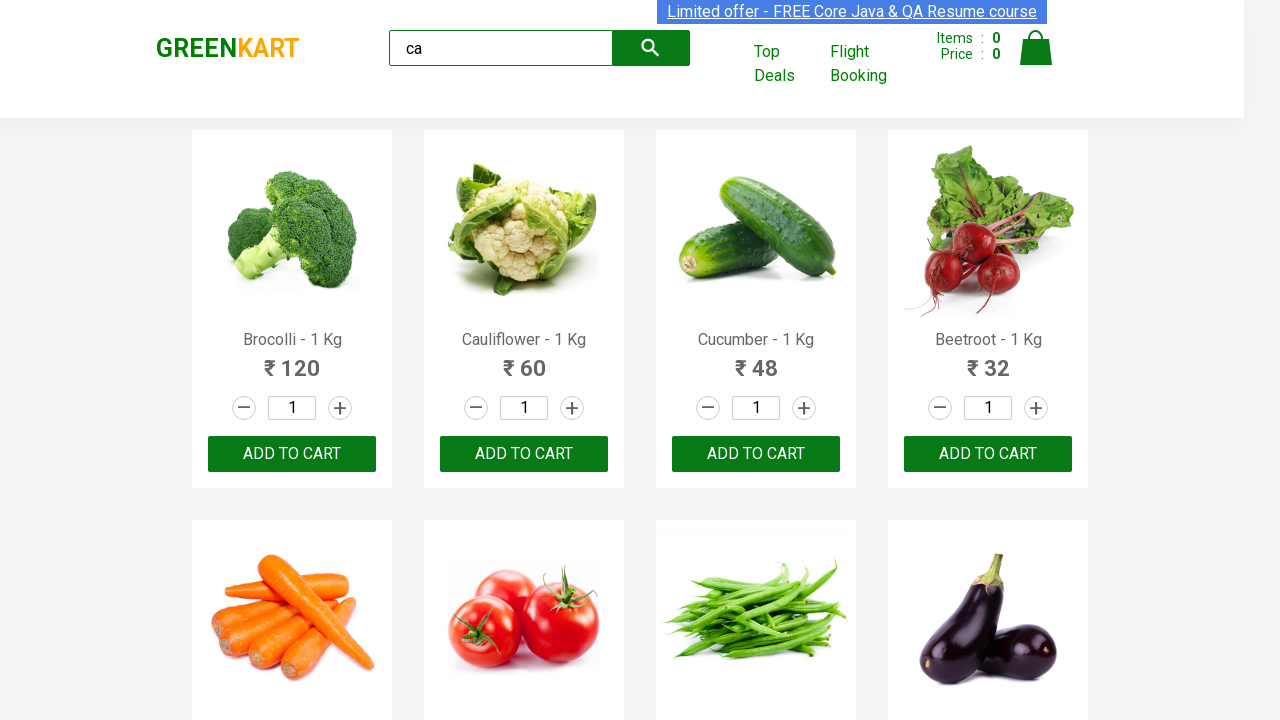

Waited for products to filter
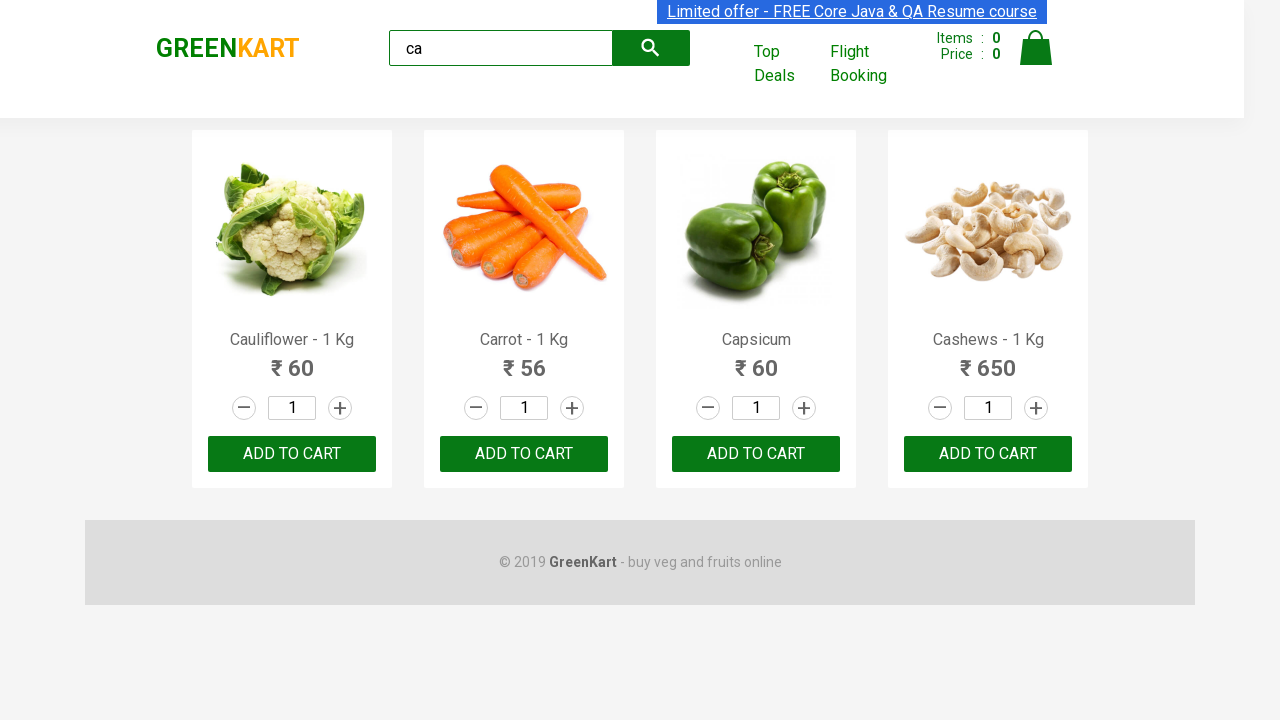

Filtered products became visible
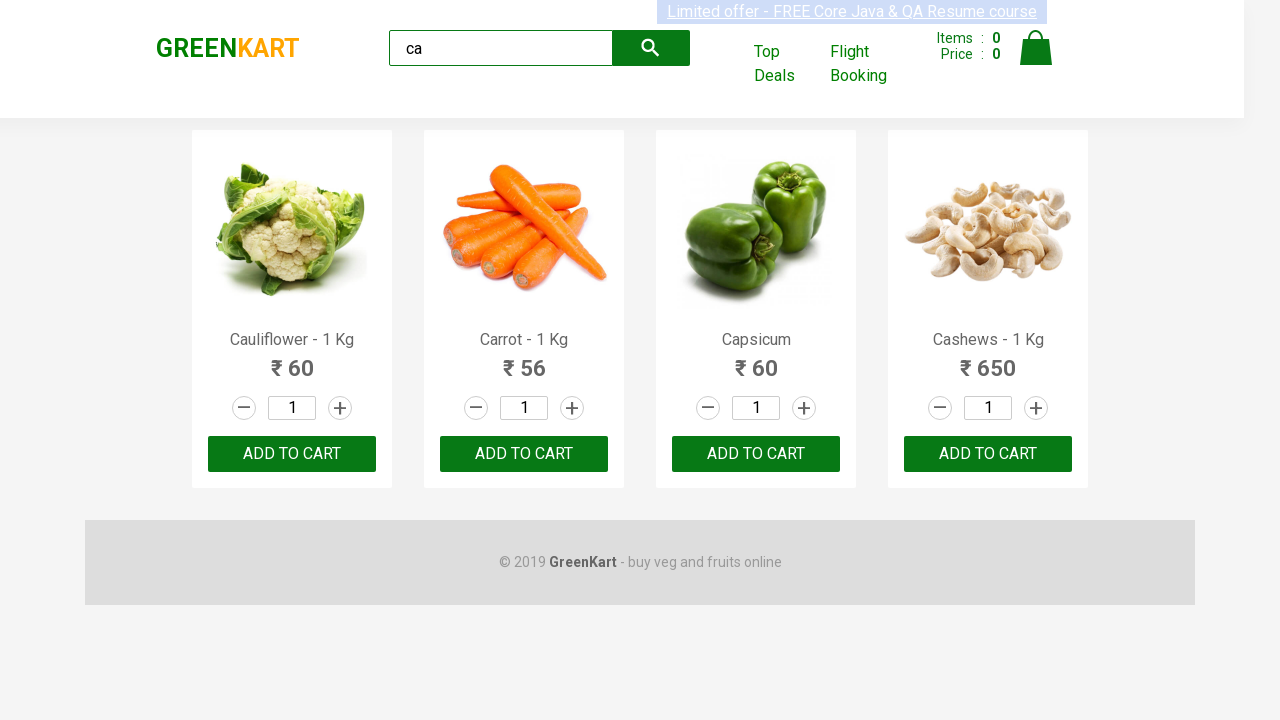

Added Cashews to cart at (988, 454) on .products .product >> nth=3 >> button
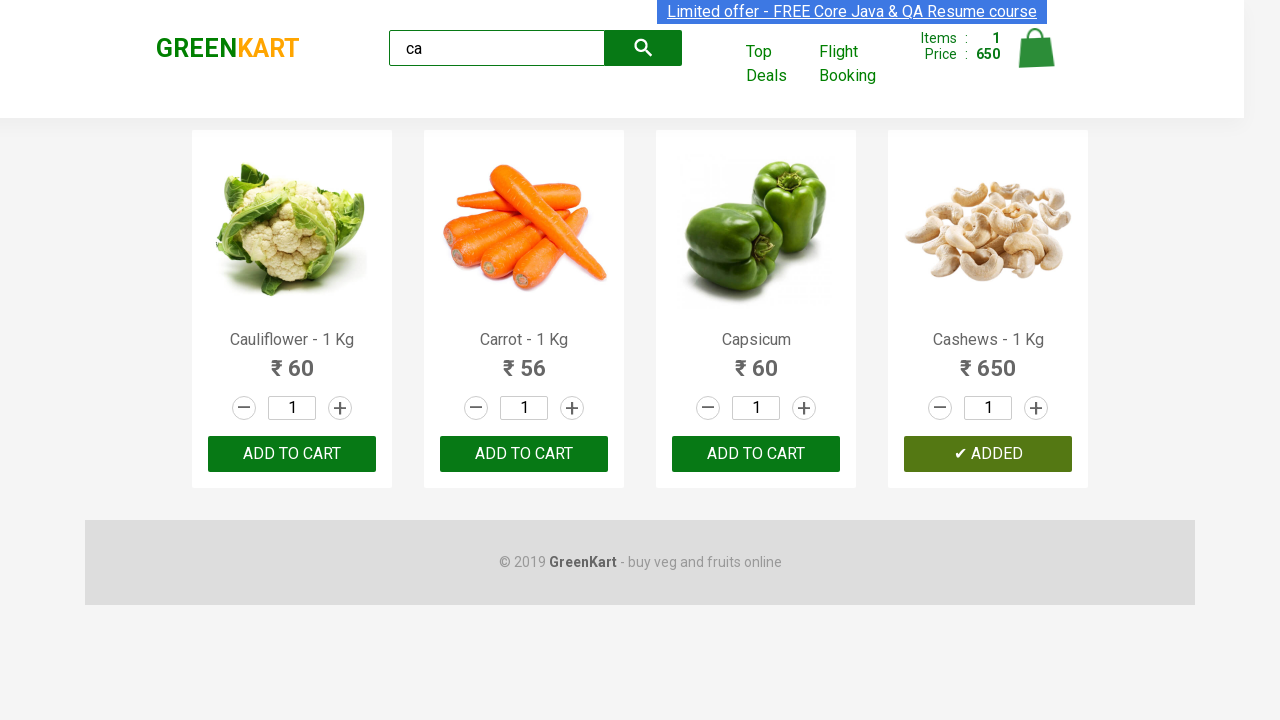

Clicked on cart icon to view cart at (1036, 48) on .cart-icon > img
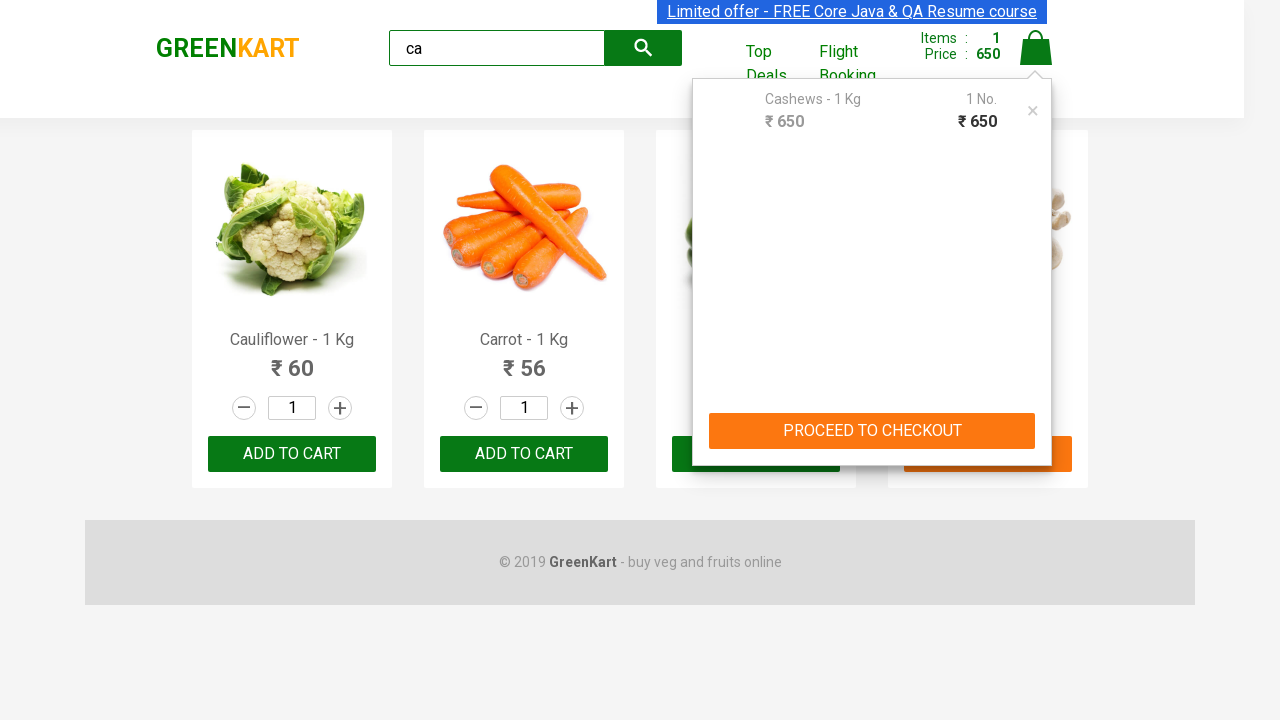

Clicked PROCEED TO CHECKOUT button at (872, 431) on text=PROCEED TO CHECKOUT
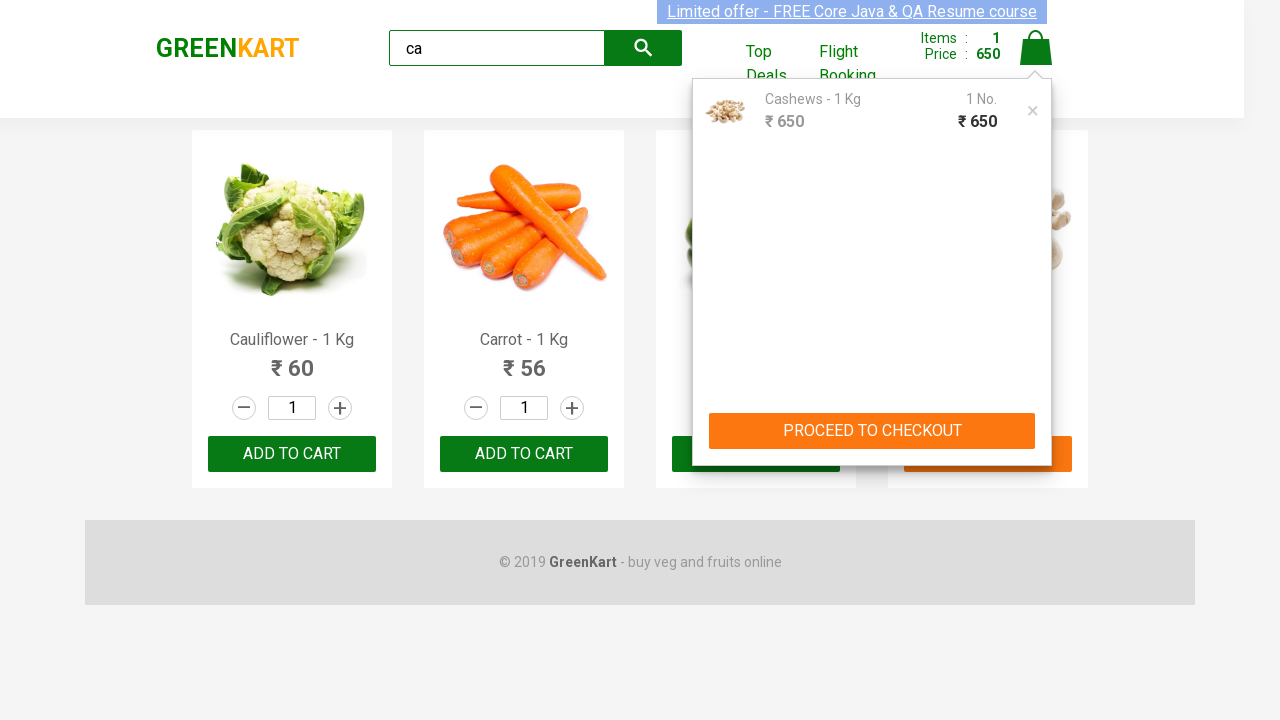

Clicked Place Order button to complete purchase at (1036, 420) on text=Place Order
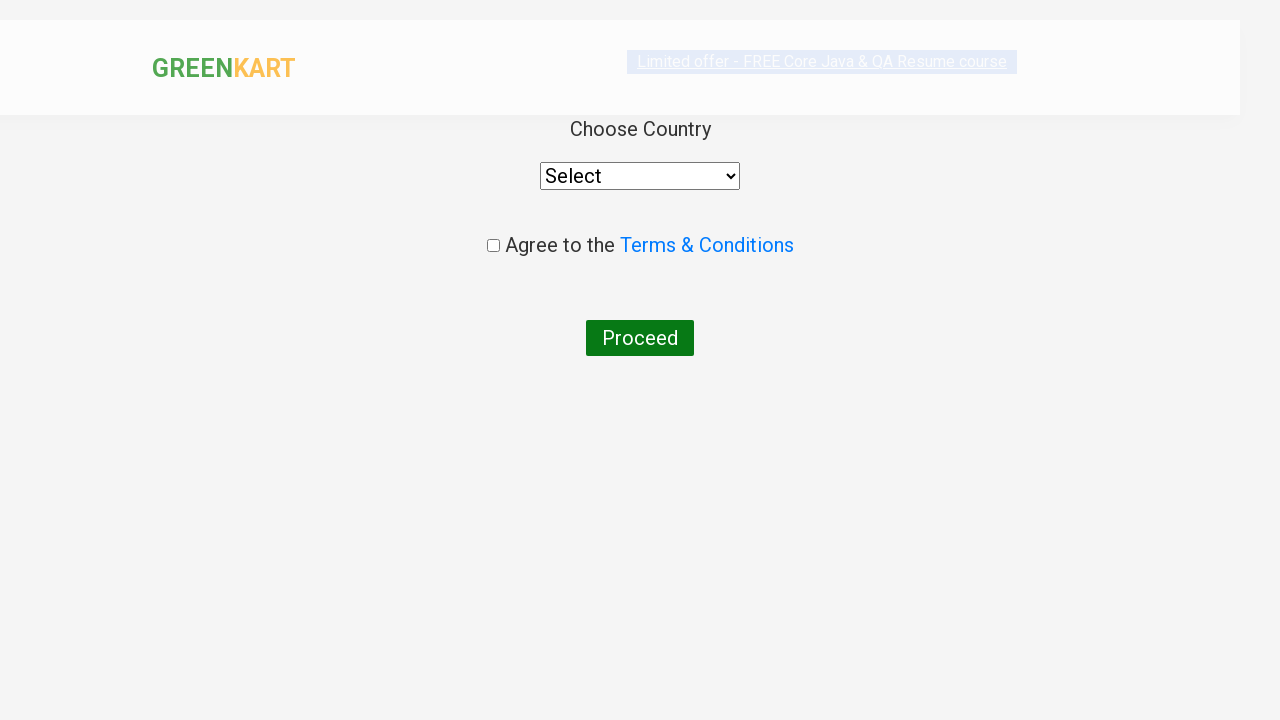

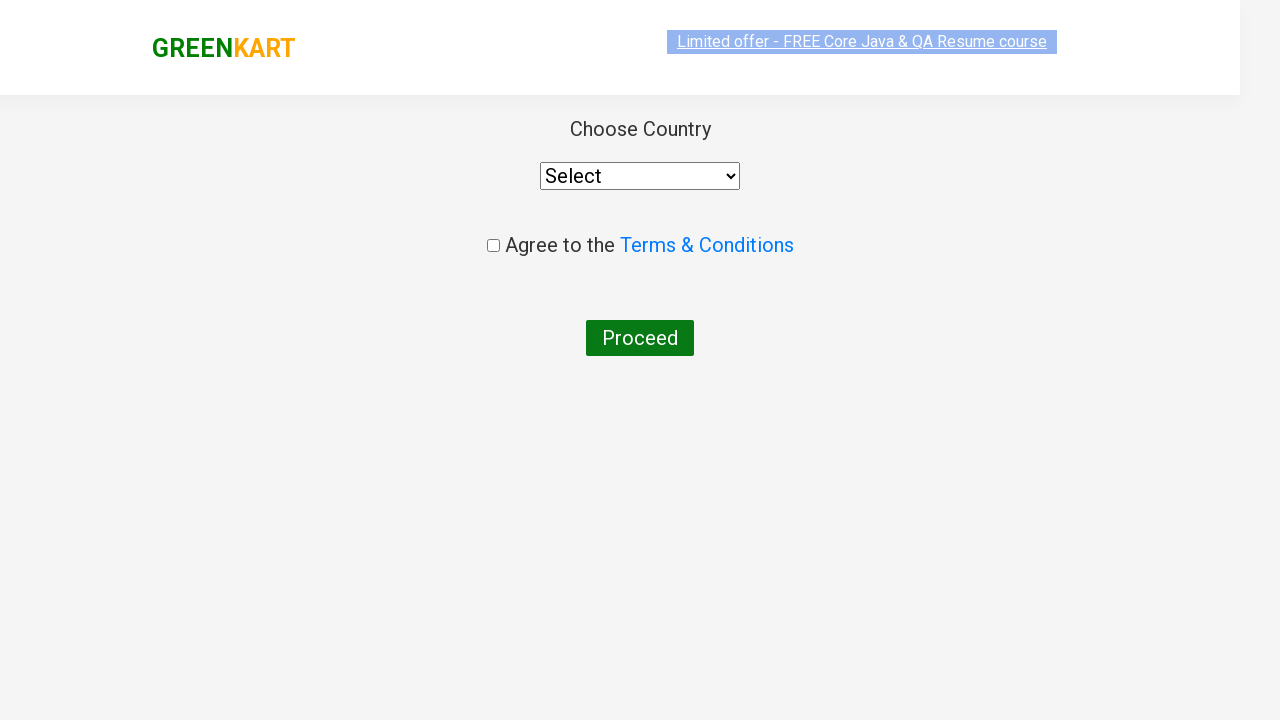